Tests an interactive math puzzle by extracting a value from an element's attribute, calculating the answer using a logarithmic formula, filling in the result, selecting checkboxes, and submitting the form.

Starting URL: http://suninjuly.github.io/get_attribute.html

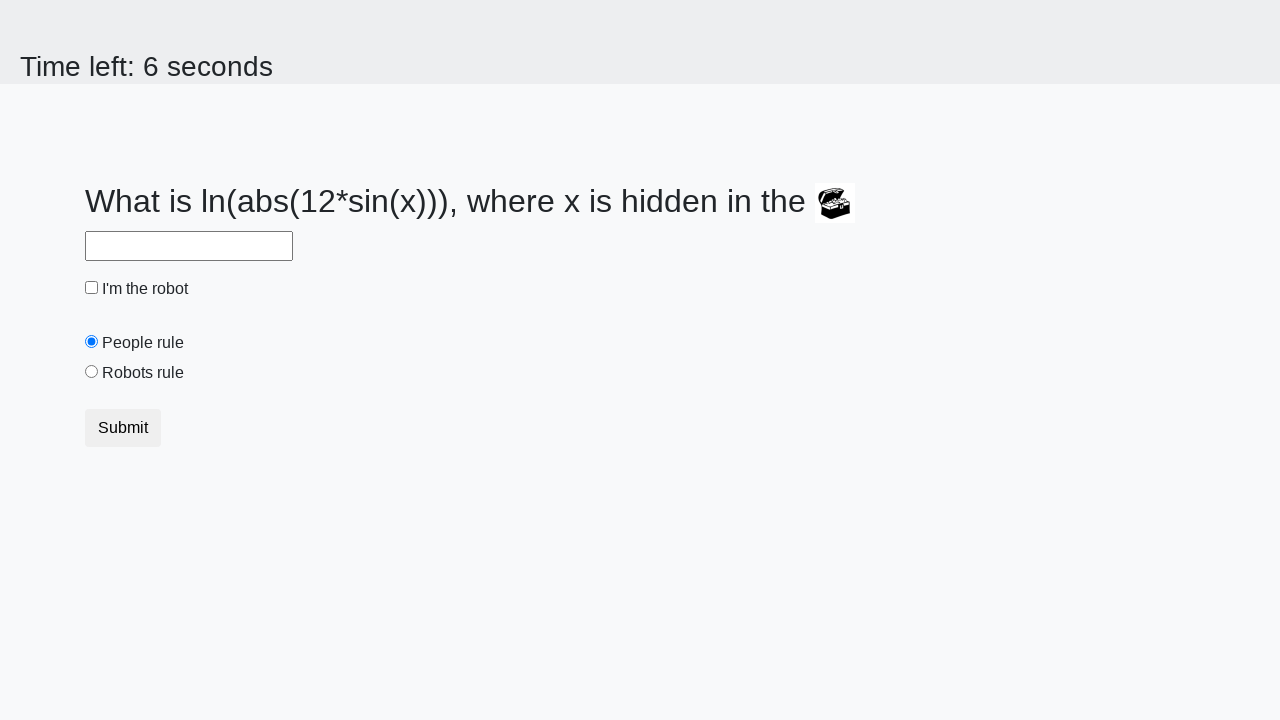

Located treasure element
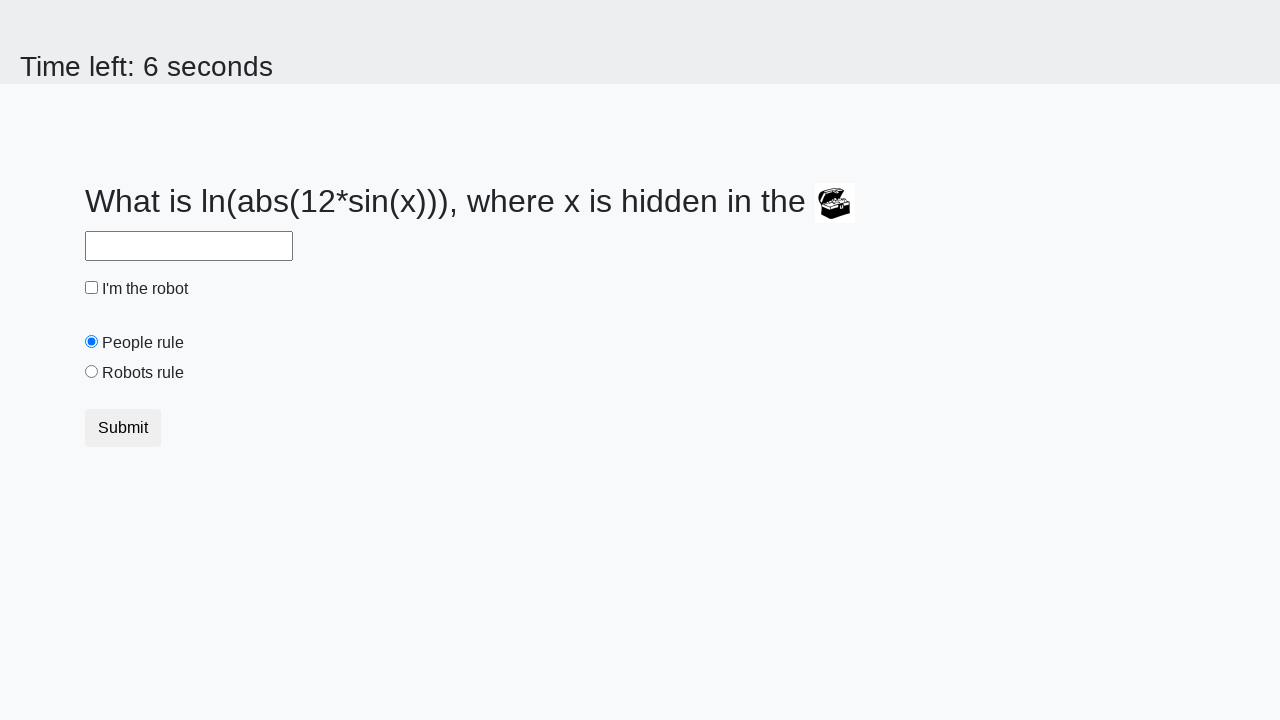

Extracted valuex attribute: 689
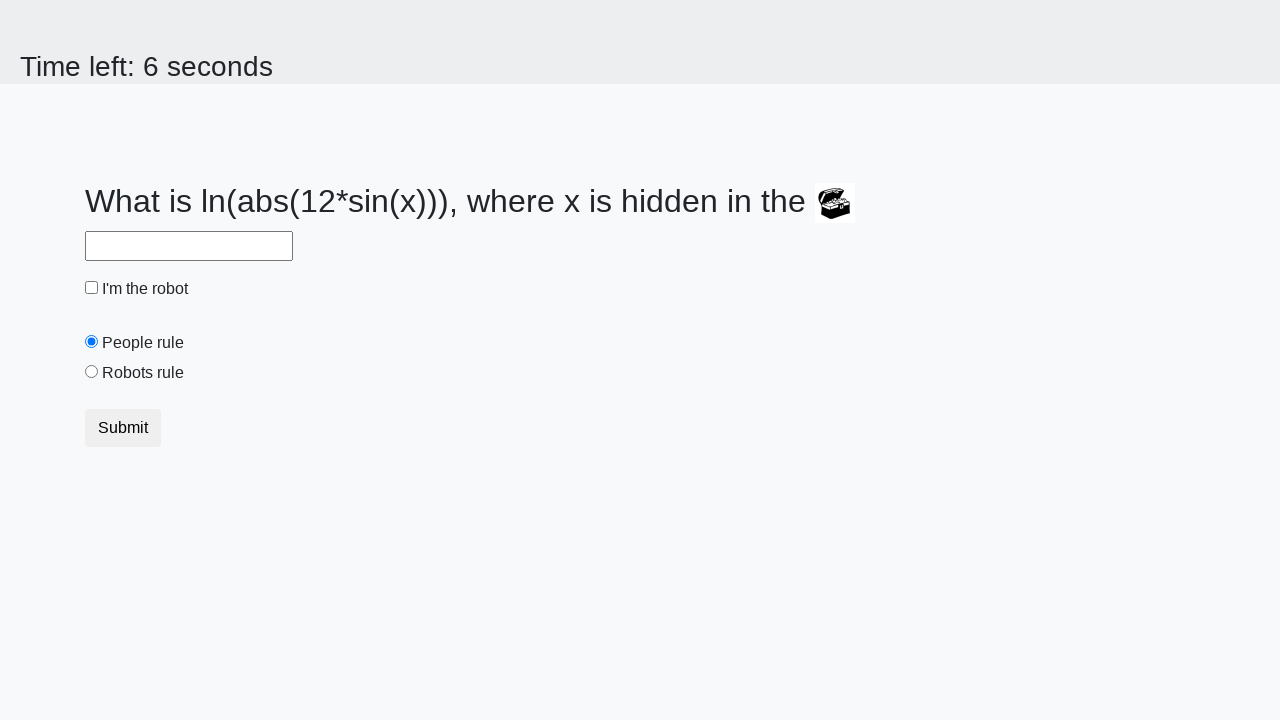

Calculated answer using logarithmic formula: 2.3066033994610695
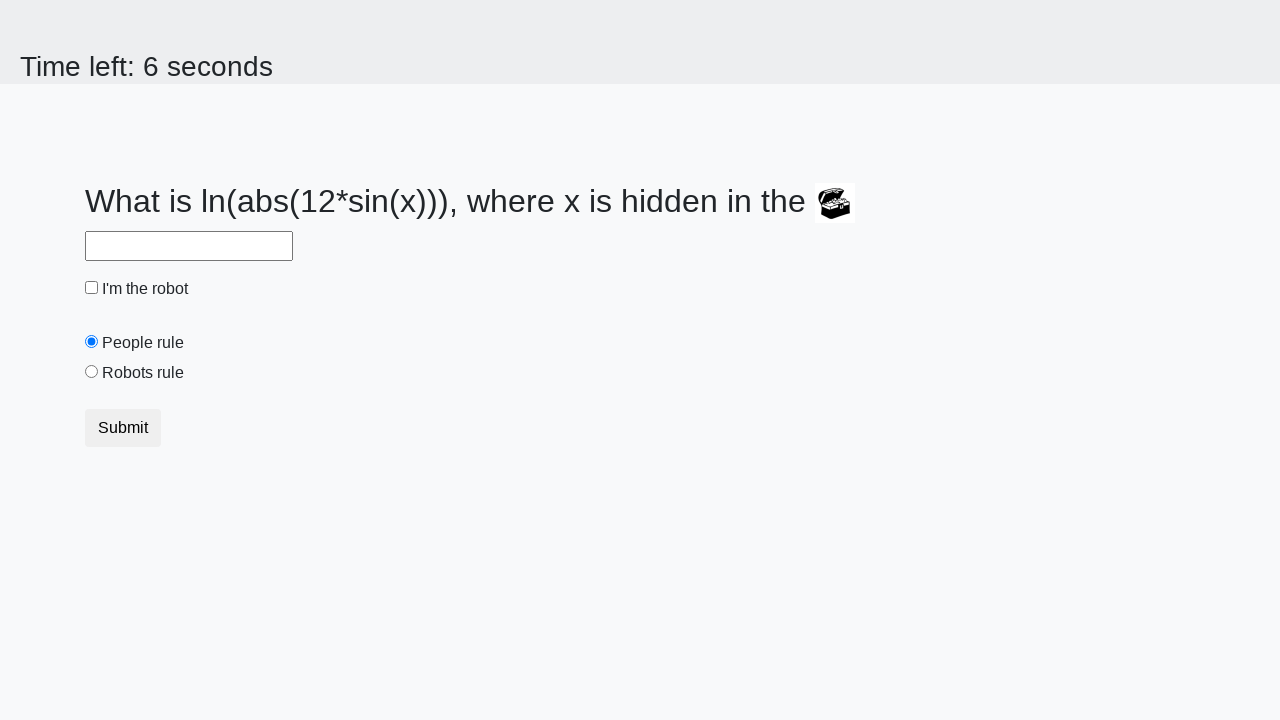

Filled answer field with calculated value: 2.3066033994610695 on #answer
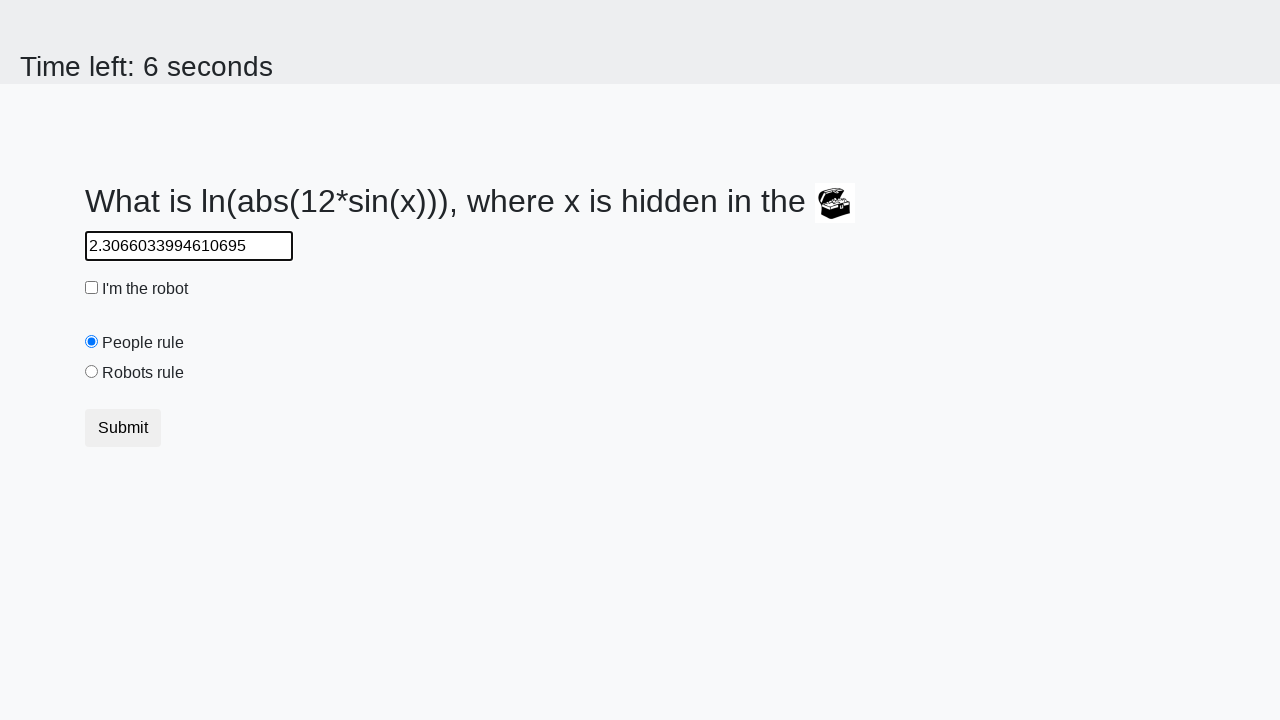

Clicked robot checkbox at (92, 288) on #robotCheckbox
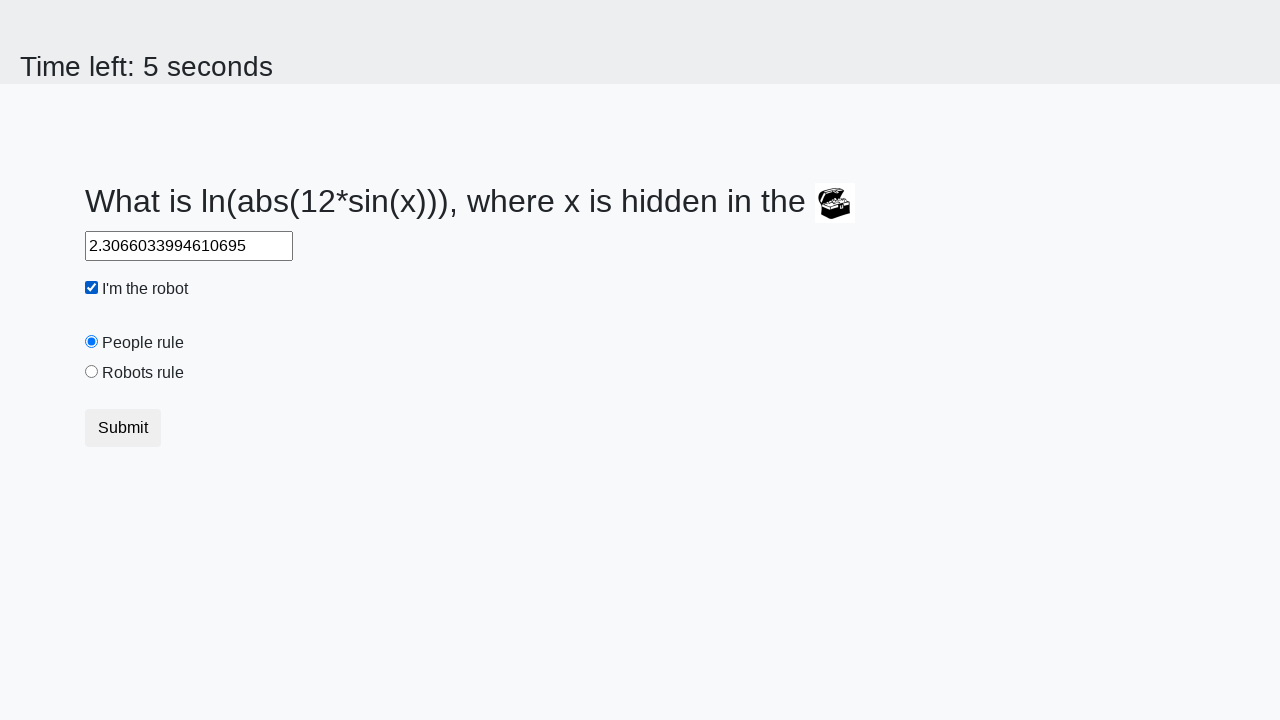

Clicked robots rule checkbox at (92, 372) on #robotsRule
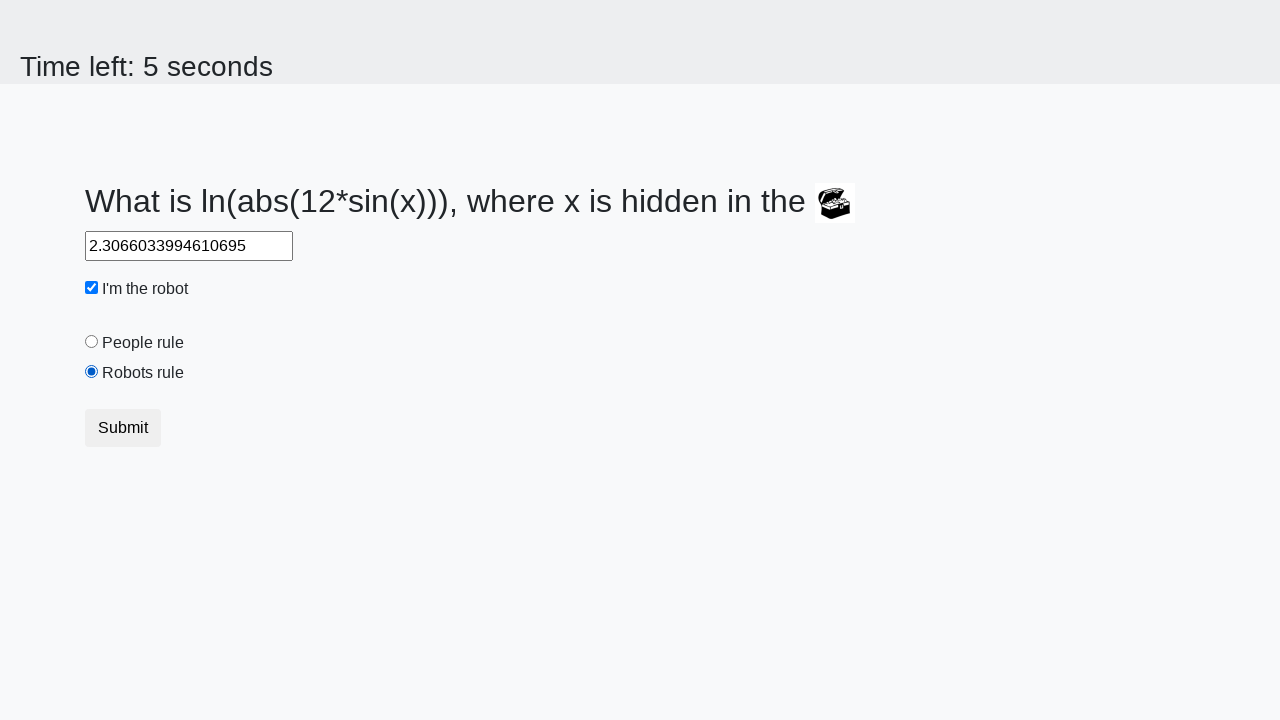

Clicked submit button to complete the puzzle at (123, 428) on [type='submit']
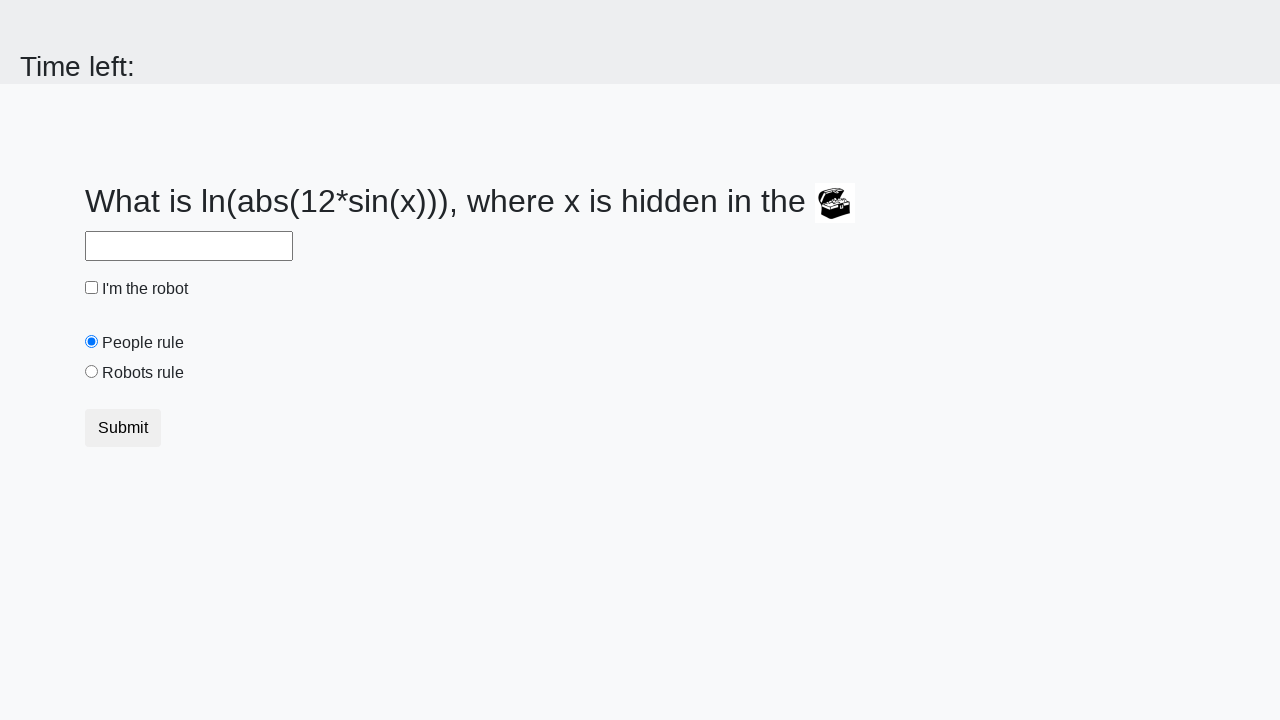

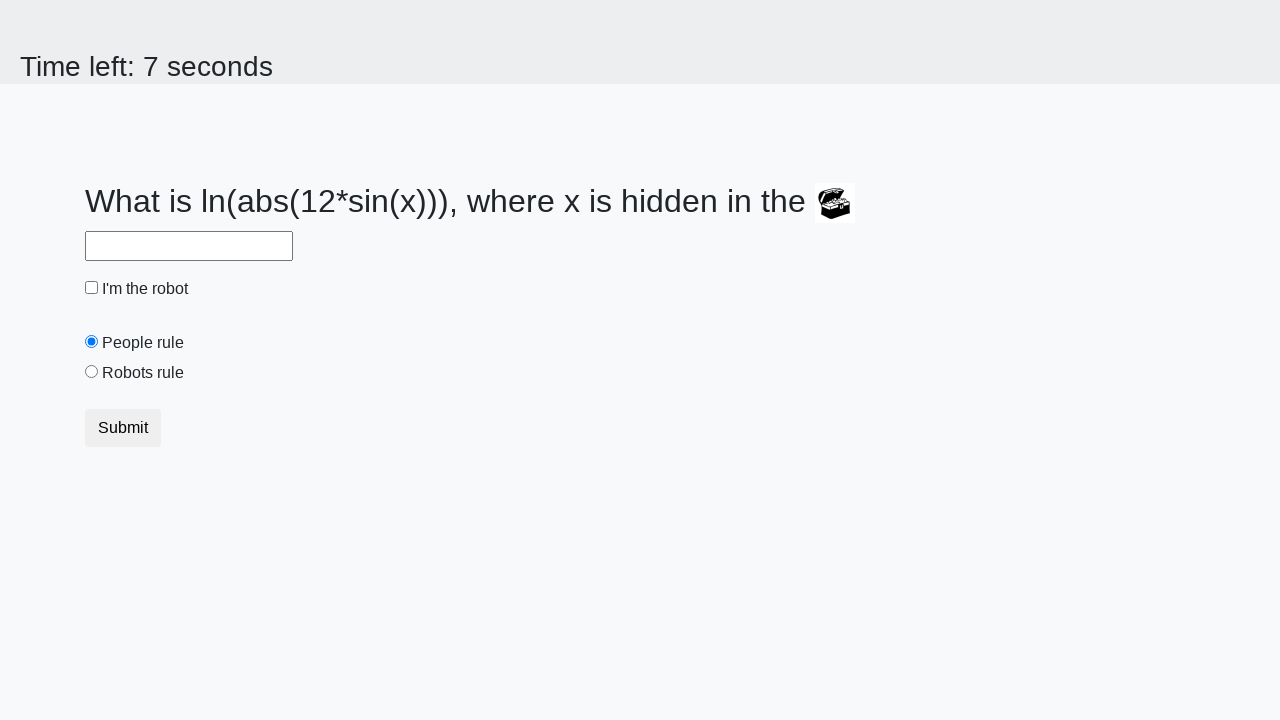